Tests an explicit wait scenario by waiting for a price element to show "100", clicking a book button, calculating a mathematical value based on input, filling an answer field, and submitting the form.

Starting URL: http://suninjuly.github.io/explicit_wait2.html

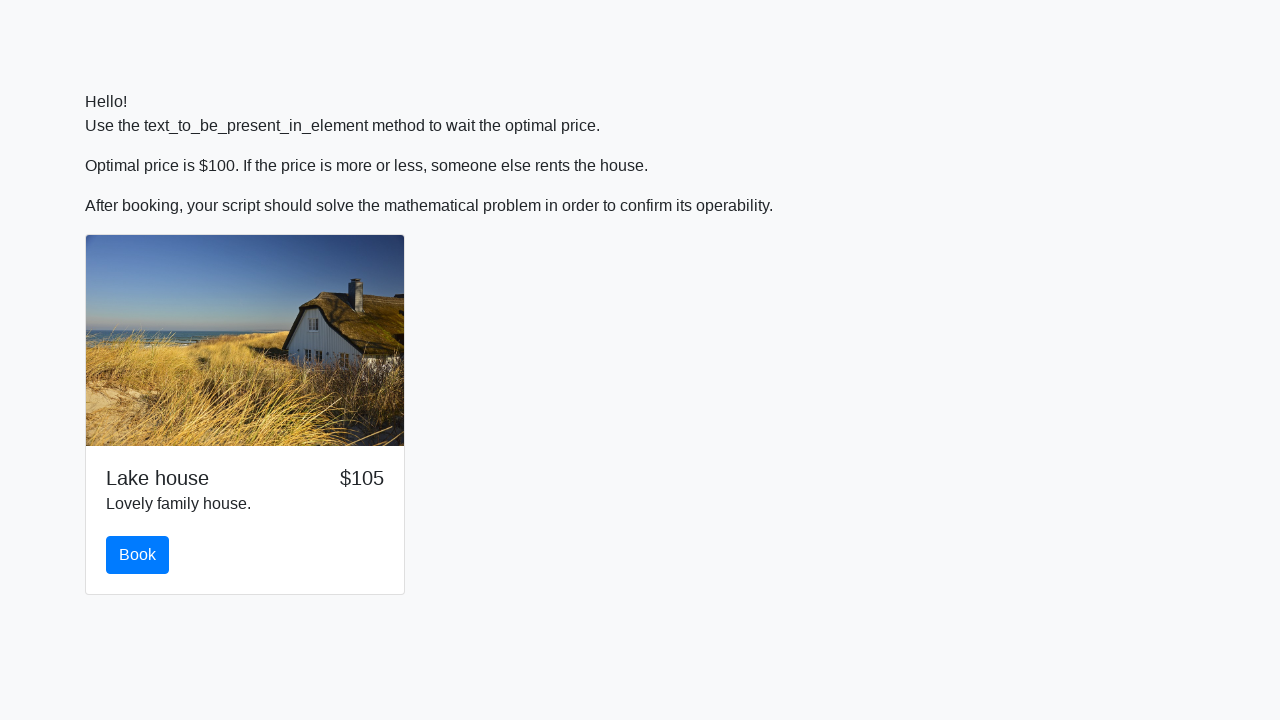

Waited for price element to show '100'
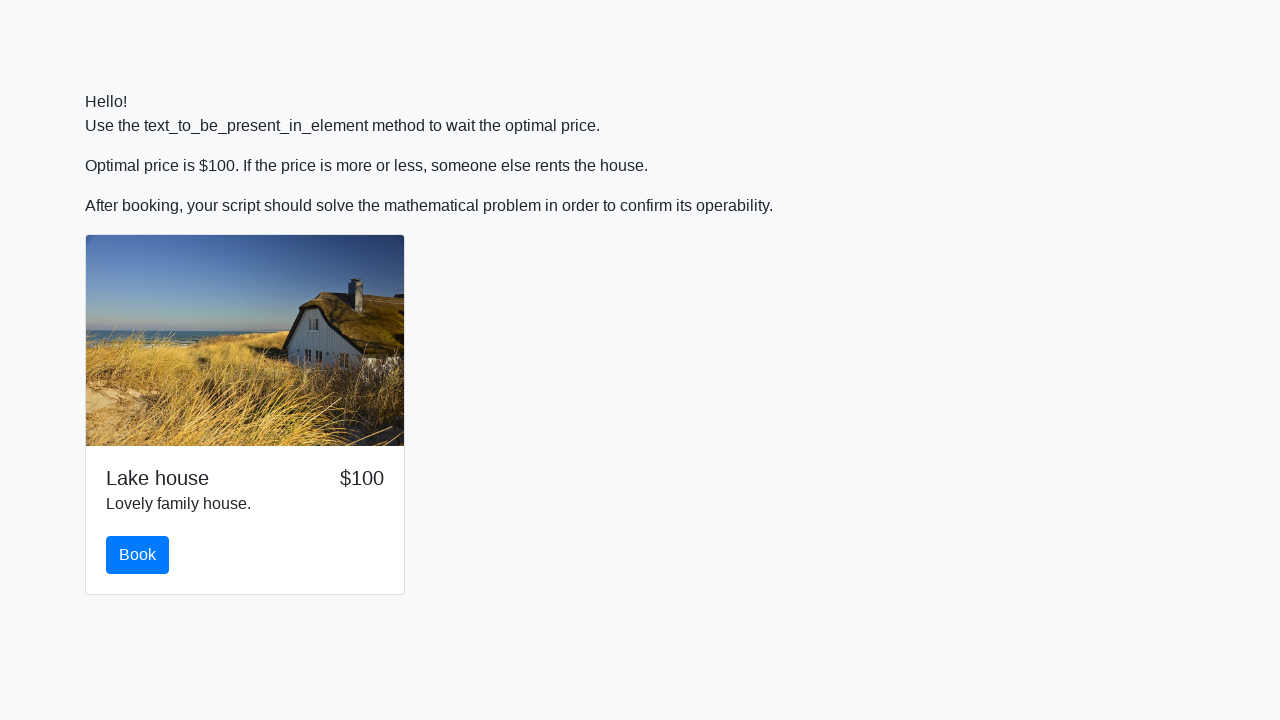

Clicked the book button at (138, 555) on #book
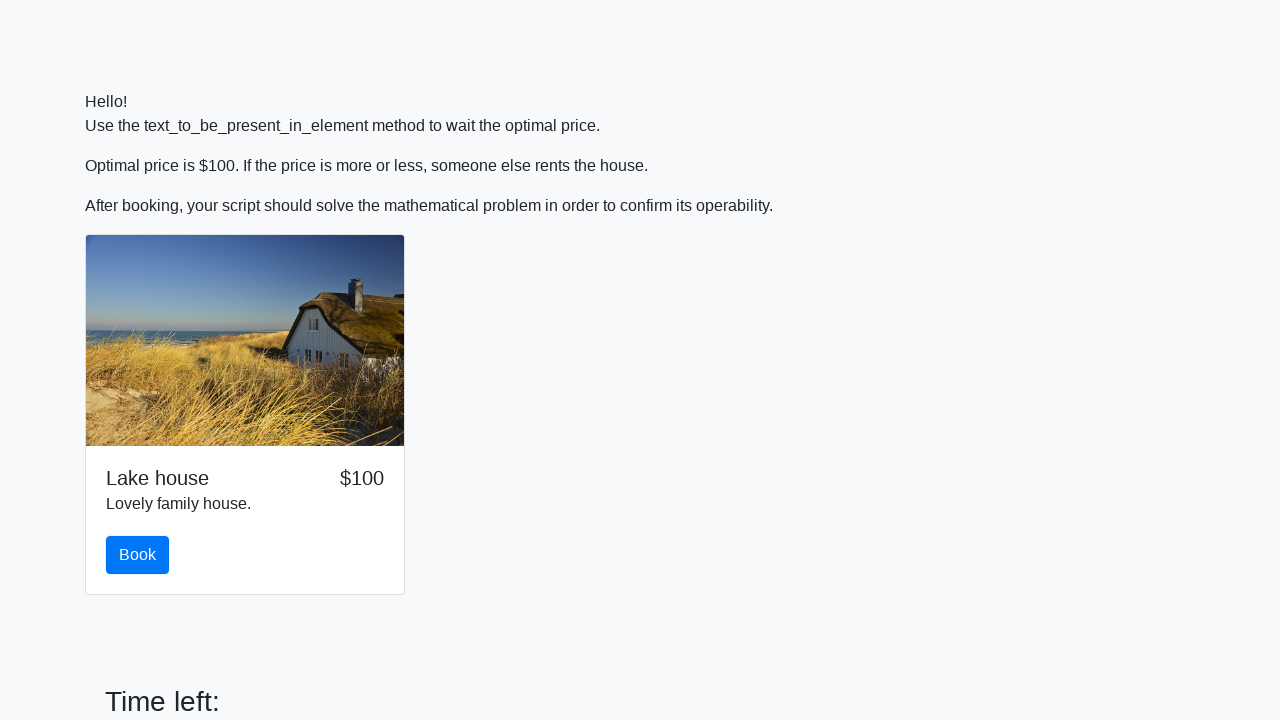

Retrieved input value: 840
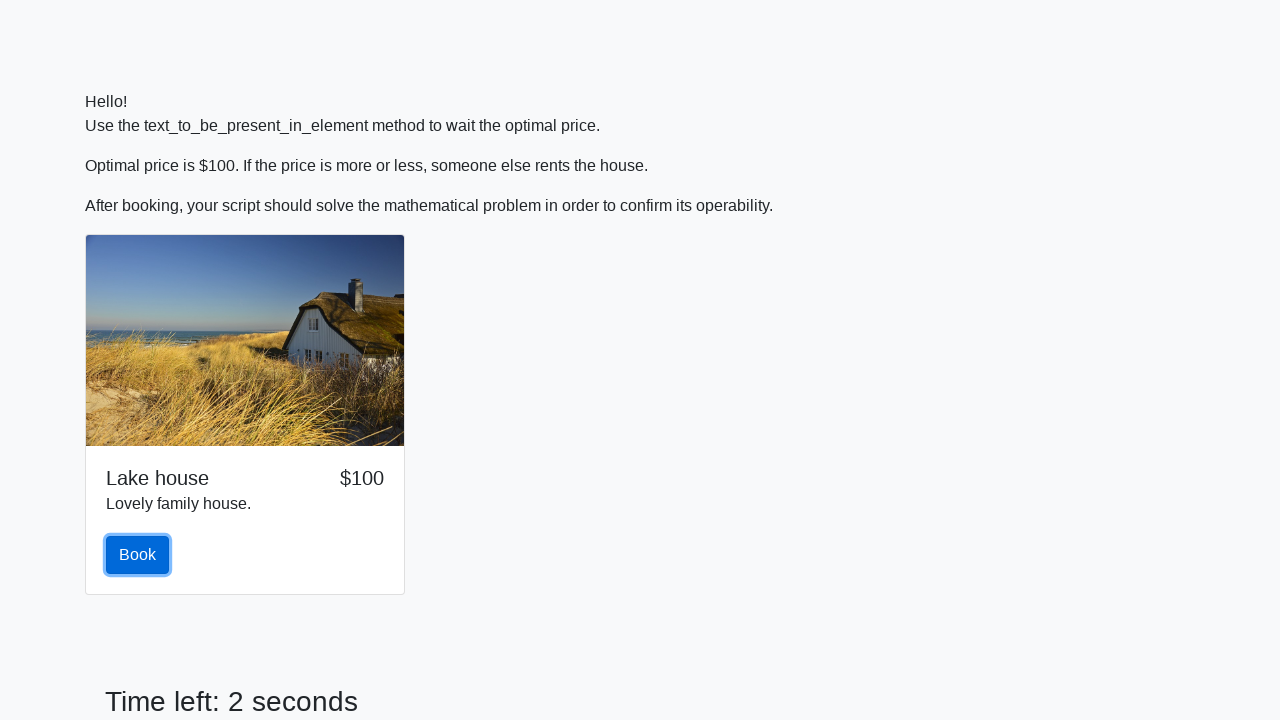

Calculated answer using formula: 2.412473680819027
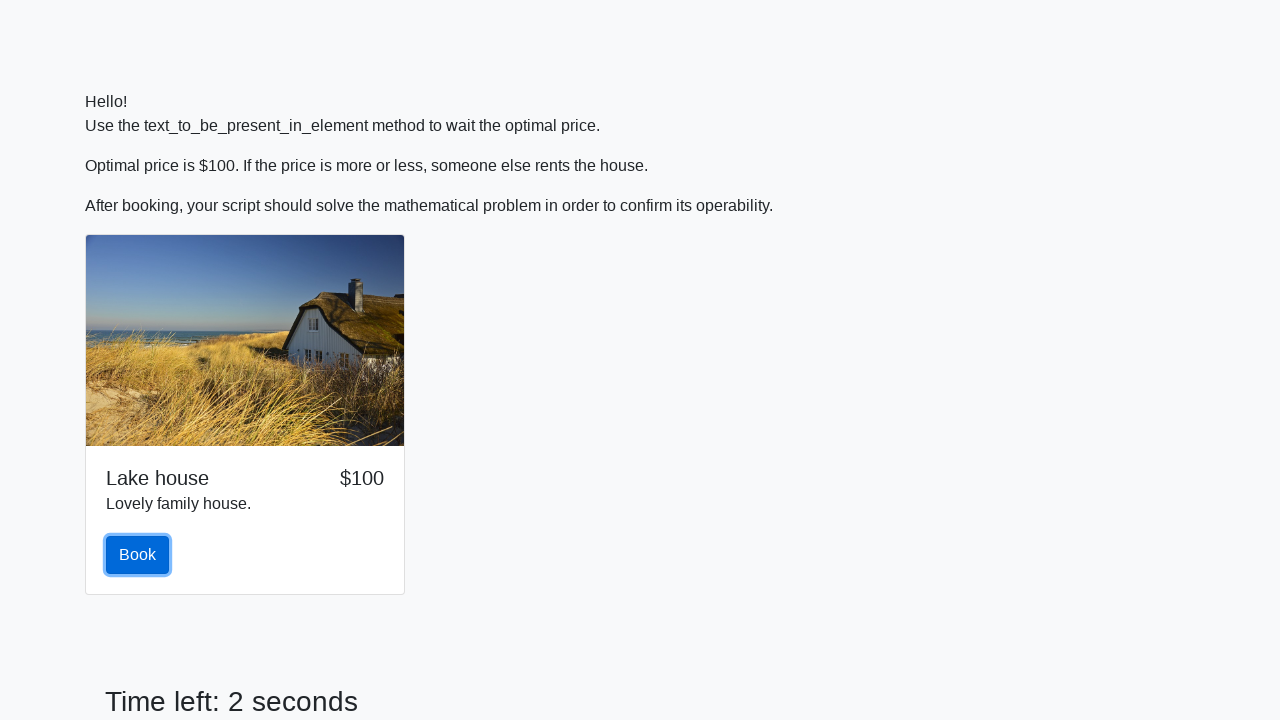

Filled answer field with calculated value: 2.412473680819027 on #answer
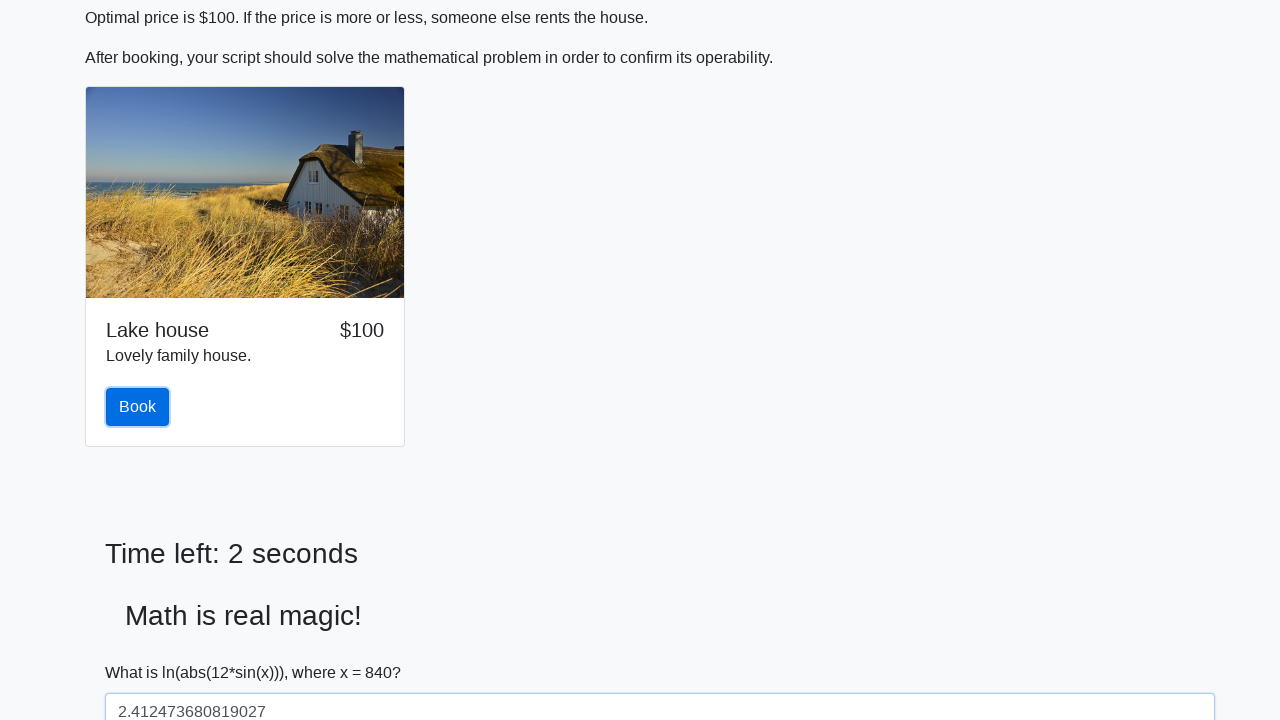

Clicked the Submit button at (143, 651) on button:has-text('Submit')
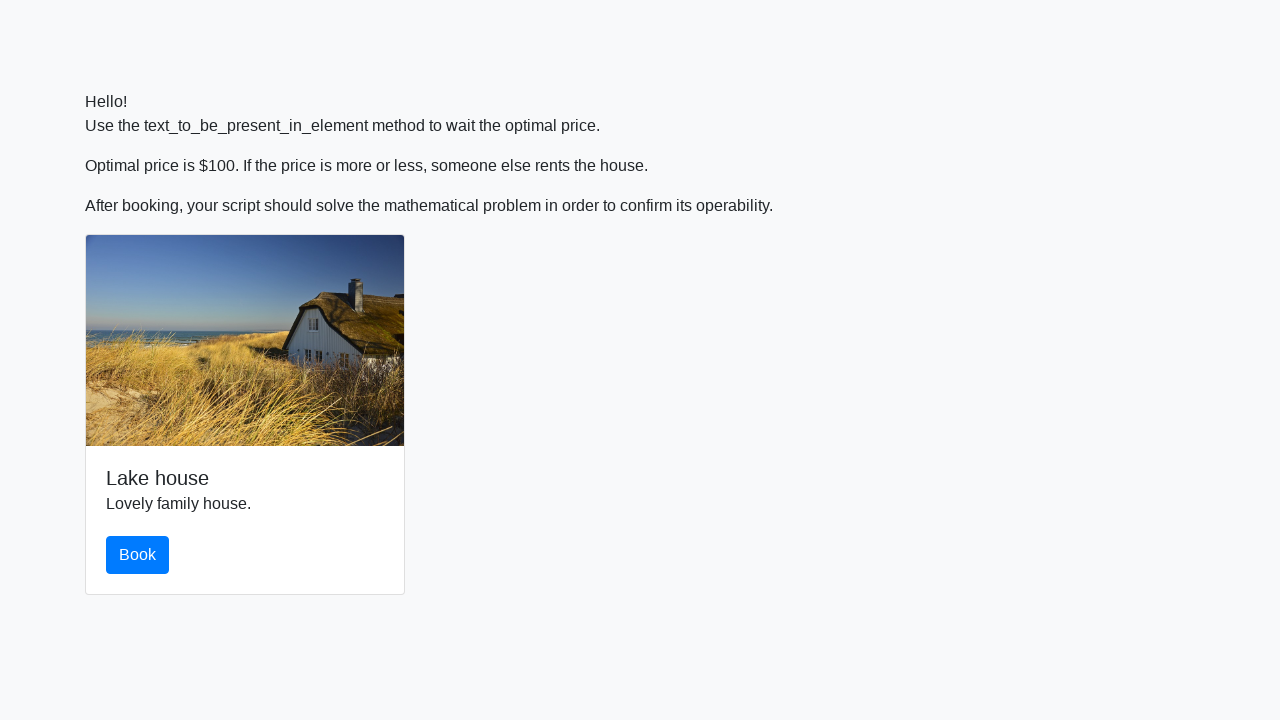

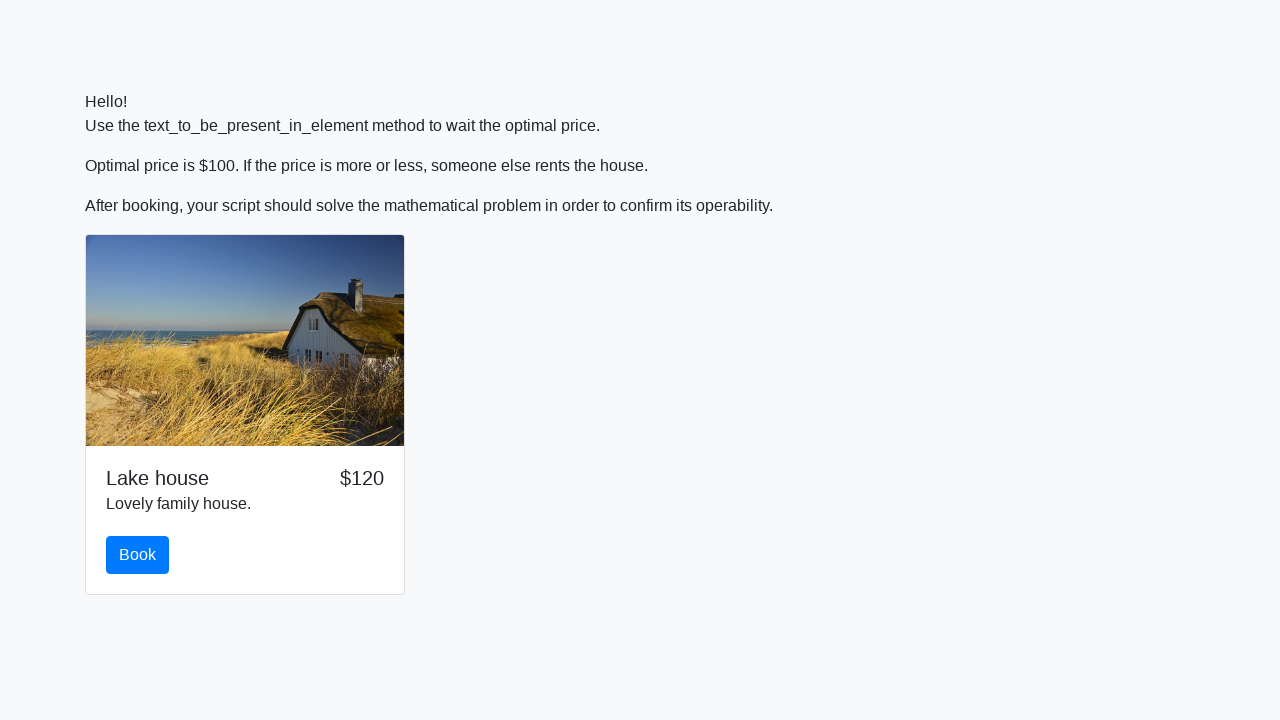